Tests the sign-up functionality by filling the registration form with username and password and handling the confirmation alert

Starting URL: https://www.demoblaze.com/index.html

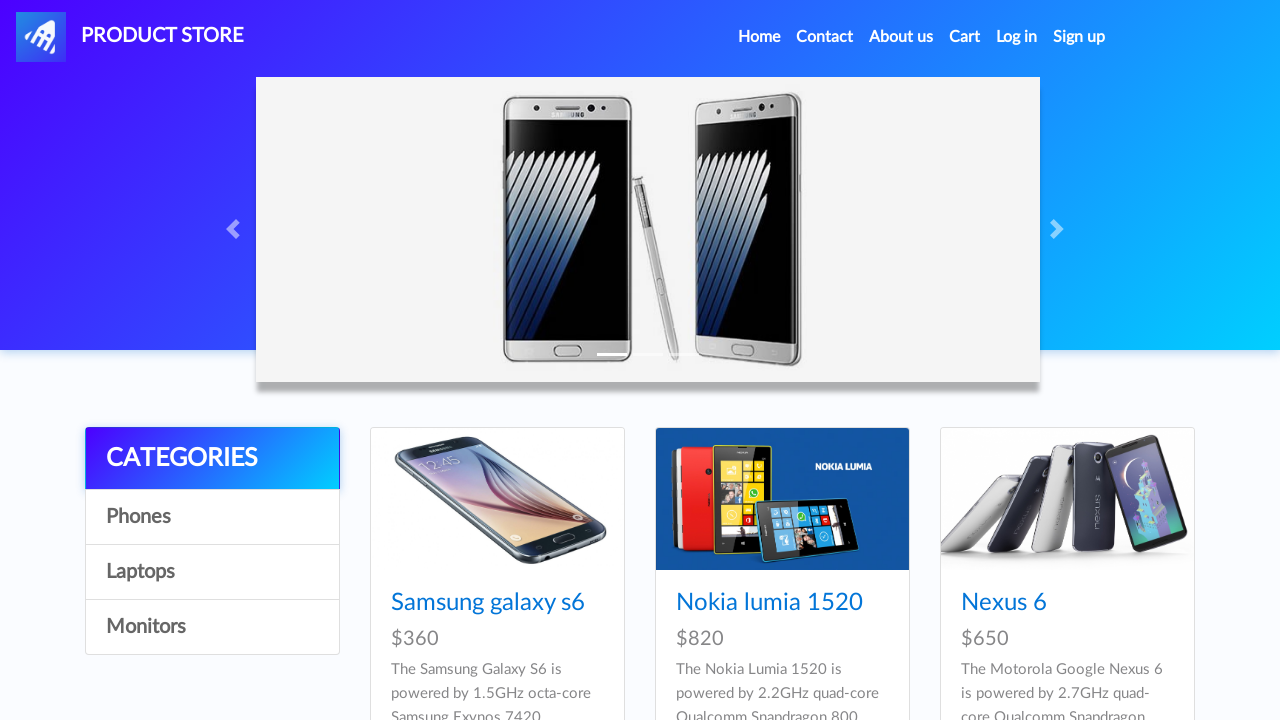

Clicked sign up button at (1079, 37) on #signin2
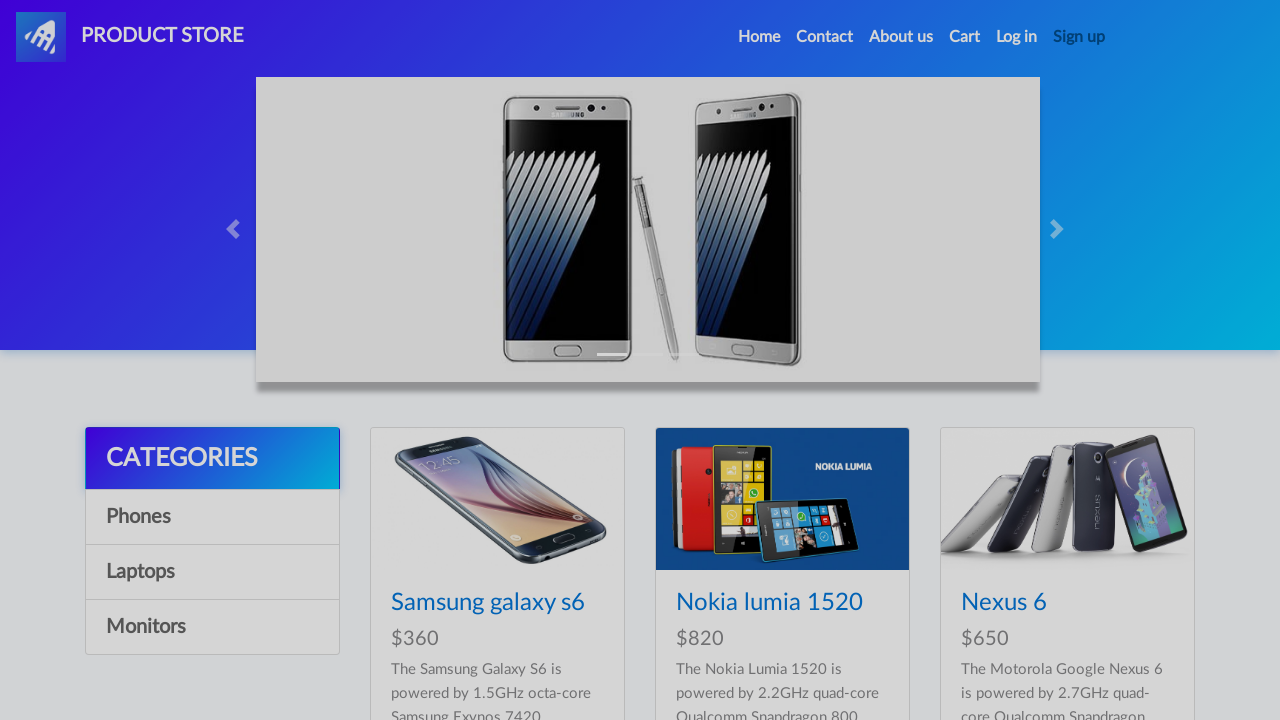

Sign-up modal appeared with username field visible
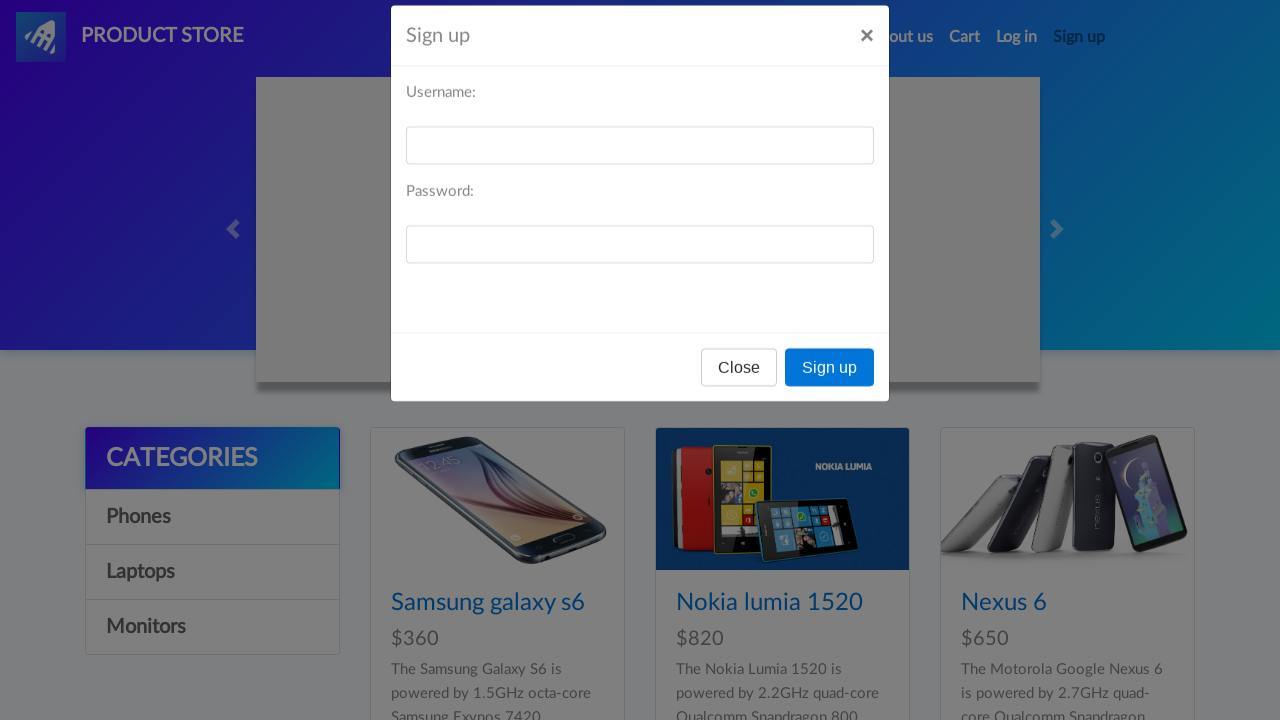

Filled username field with 'testuser8472' on #sign-username
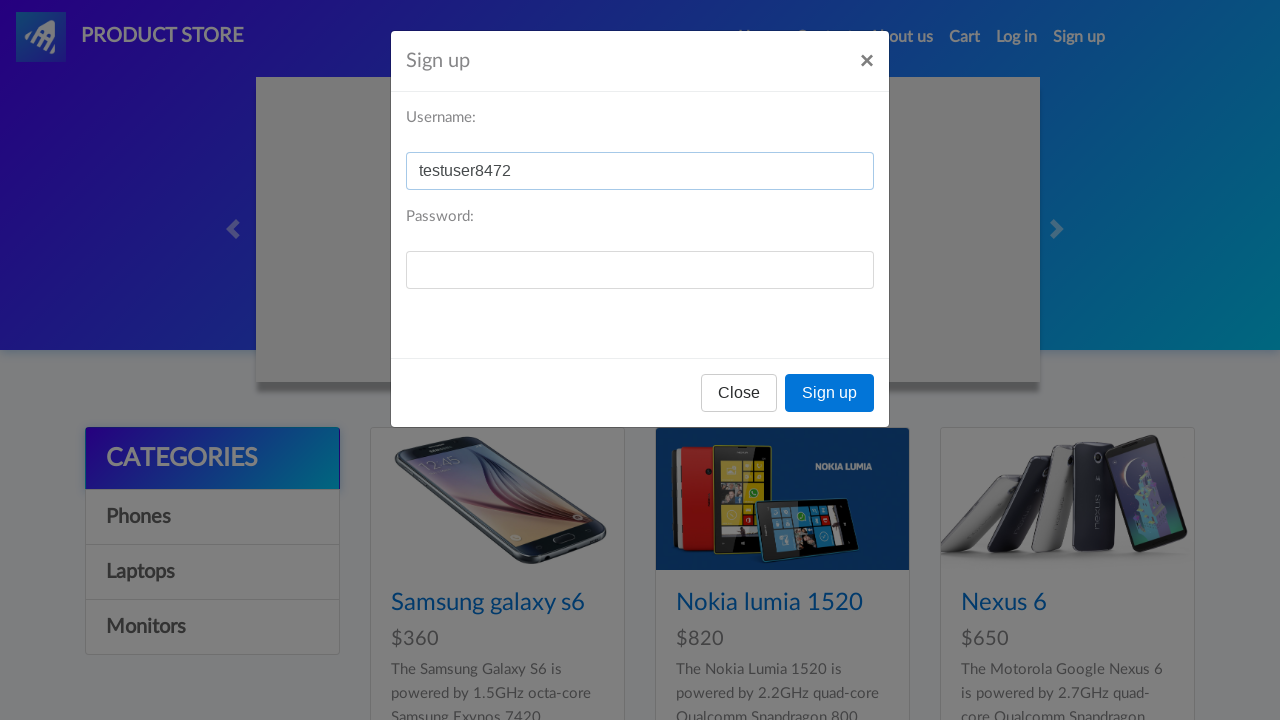

Filled password field with 'Test1234Pass' on #sign-password
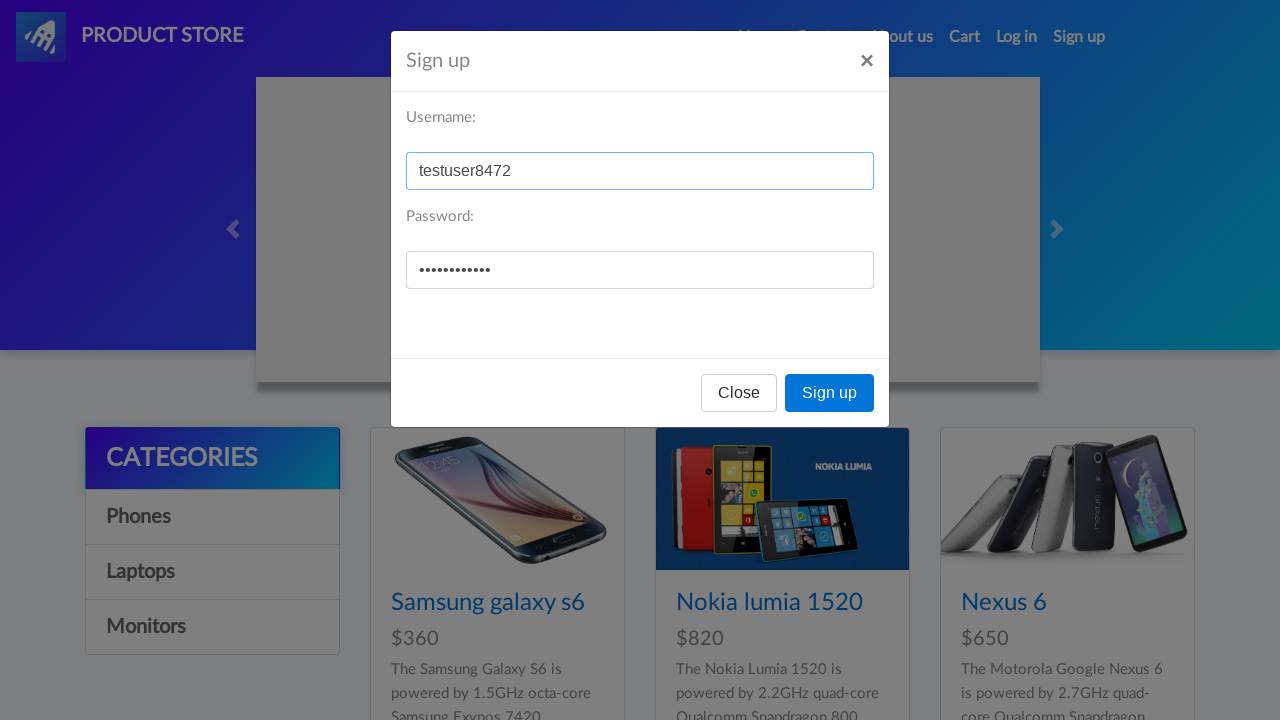

Clicked register button to submit sign-up form at (830, 393) on button[onclick='register()']
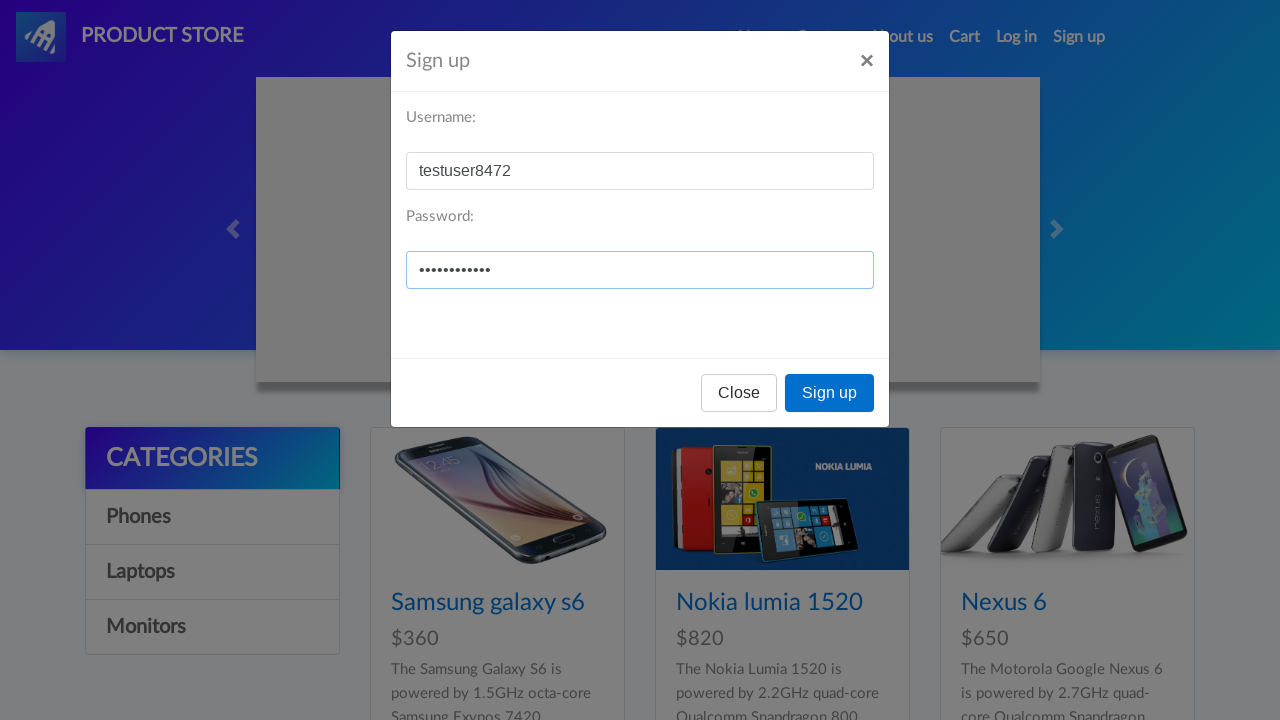

Handled confirmation alert by accepting it
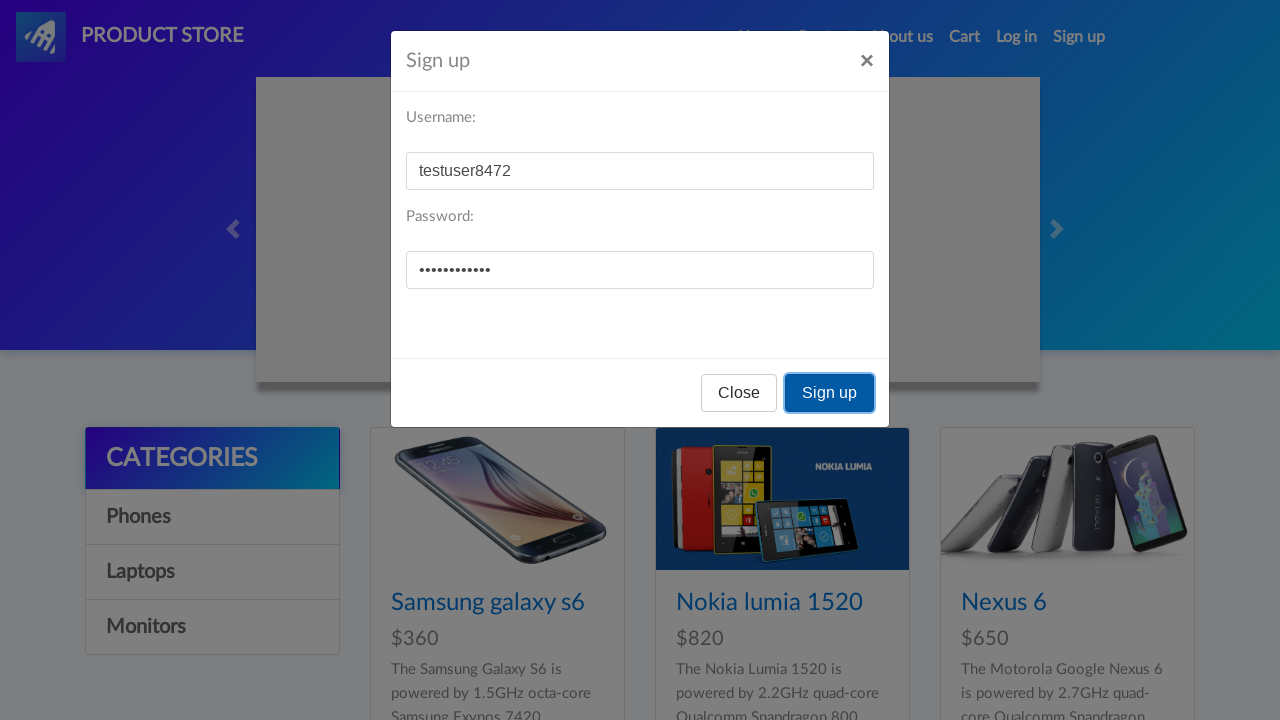

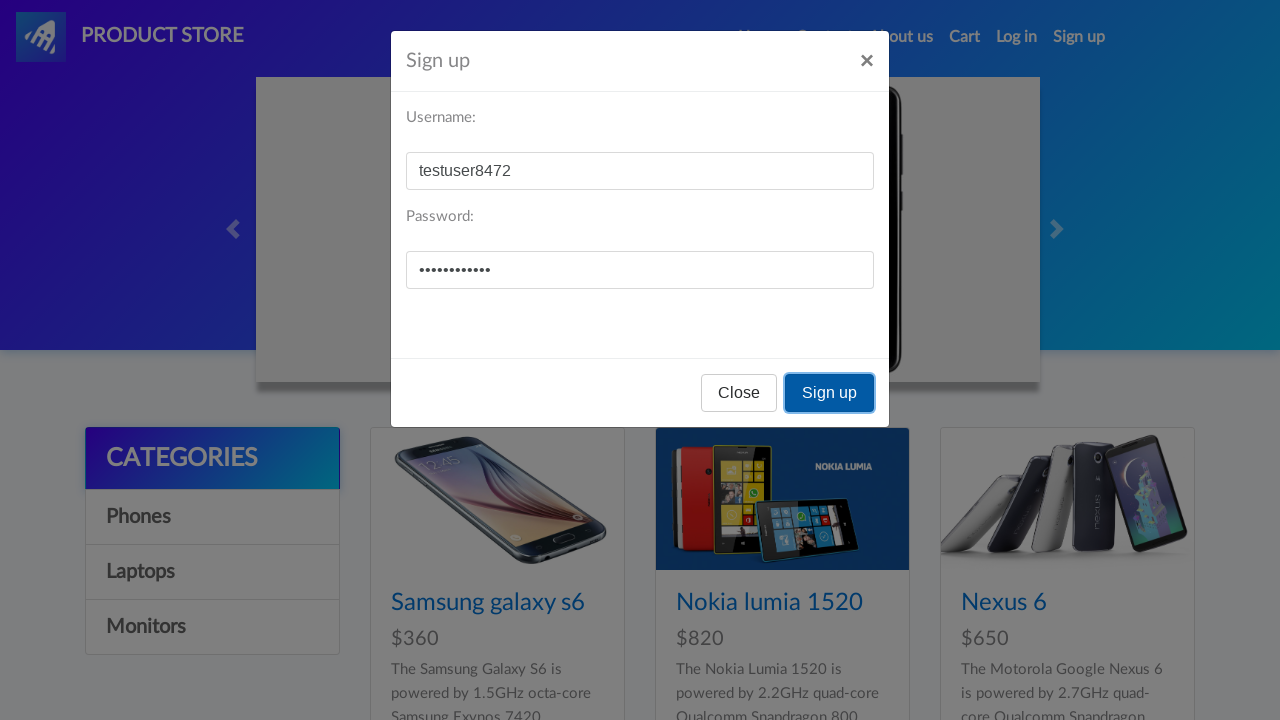